Navigates to the VCTC Pune website and retrieves the page title to verify the page loaded correctly

Starting URL: https://vctcpune.com/

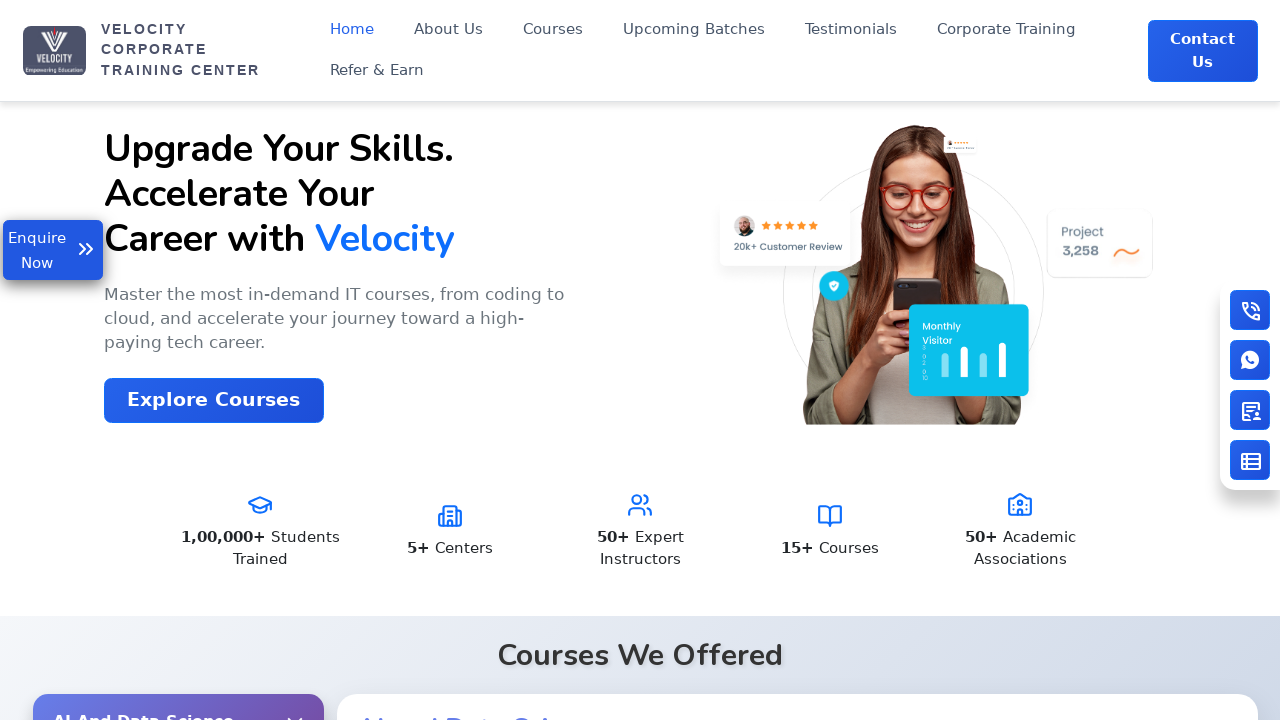

Waited for page DOM content to load on VCTC Pune website
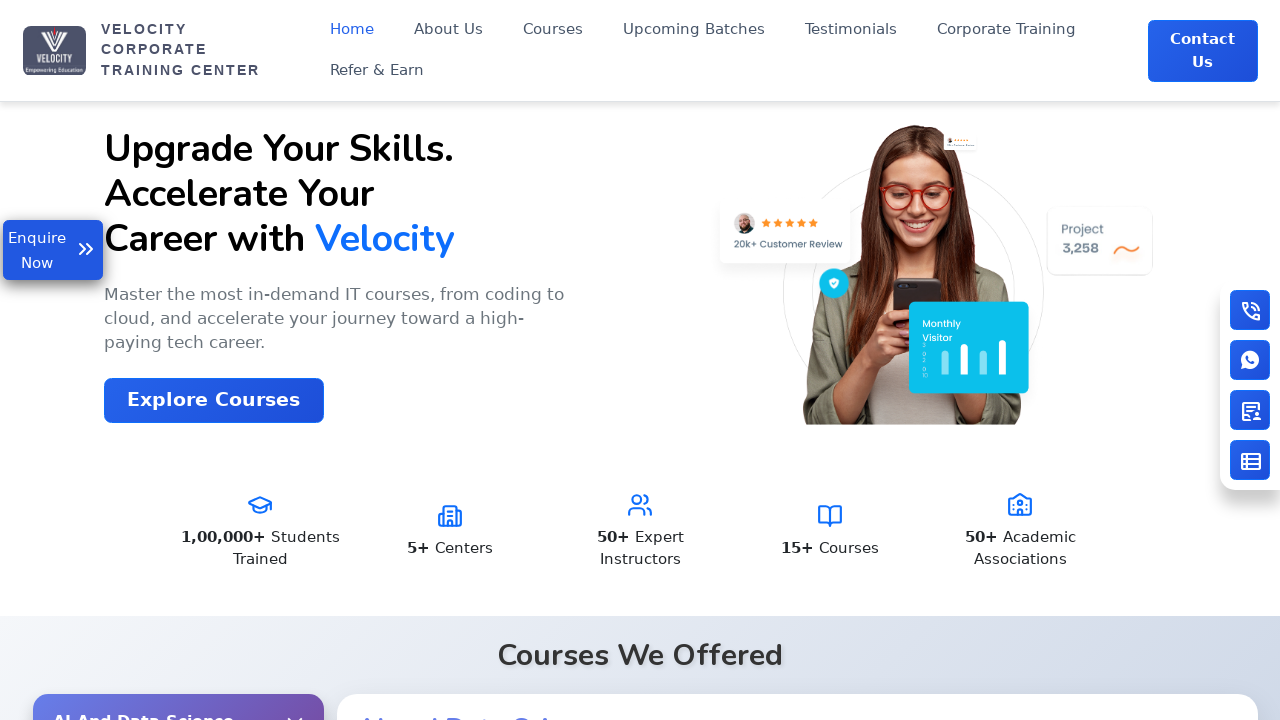

Retrieved page title: Velocity | India's No.1 Top IT Training Institute
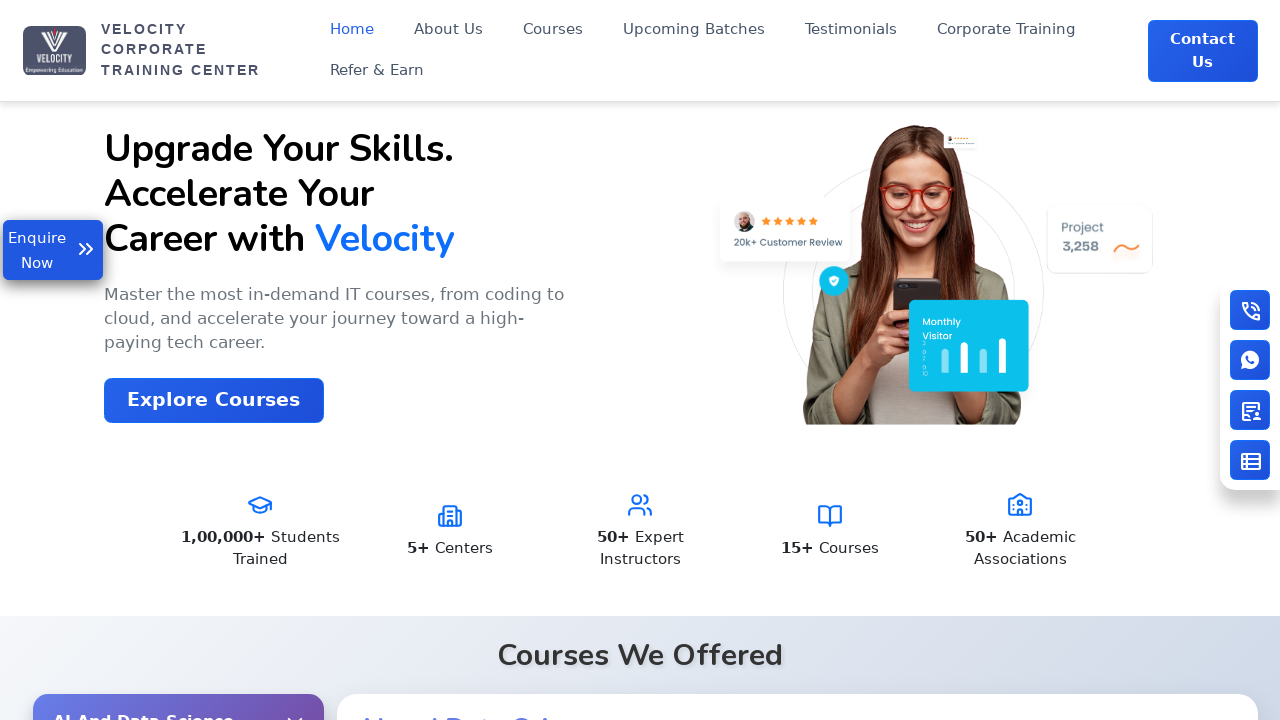

Printed page title to console: Velocity | India's No.1 Top IT Training Institute
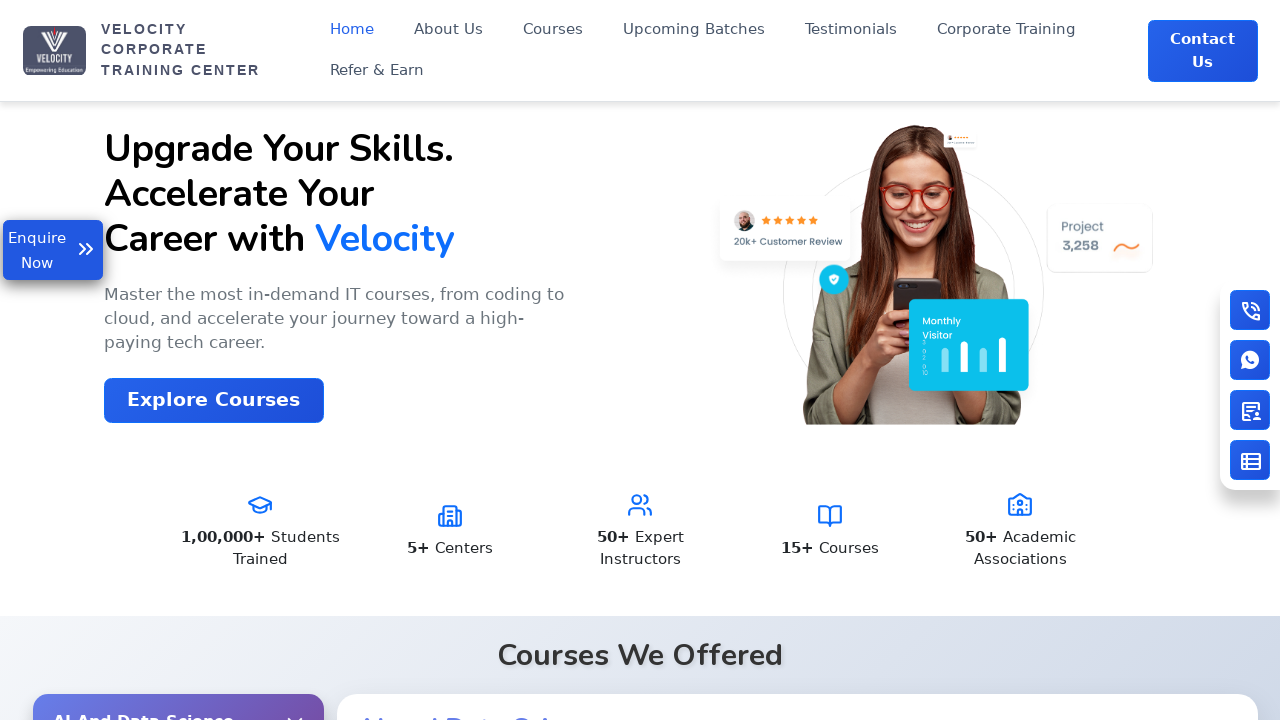

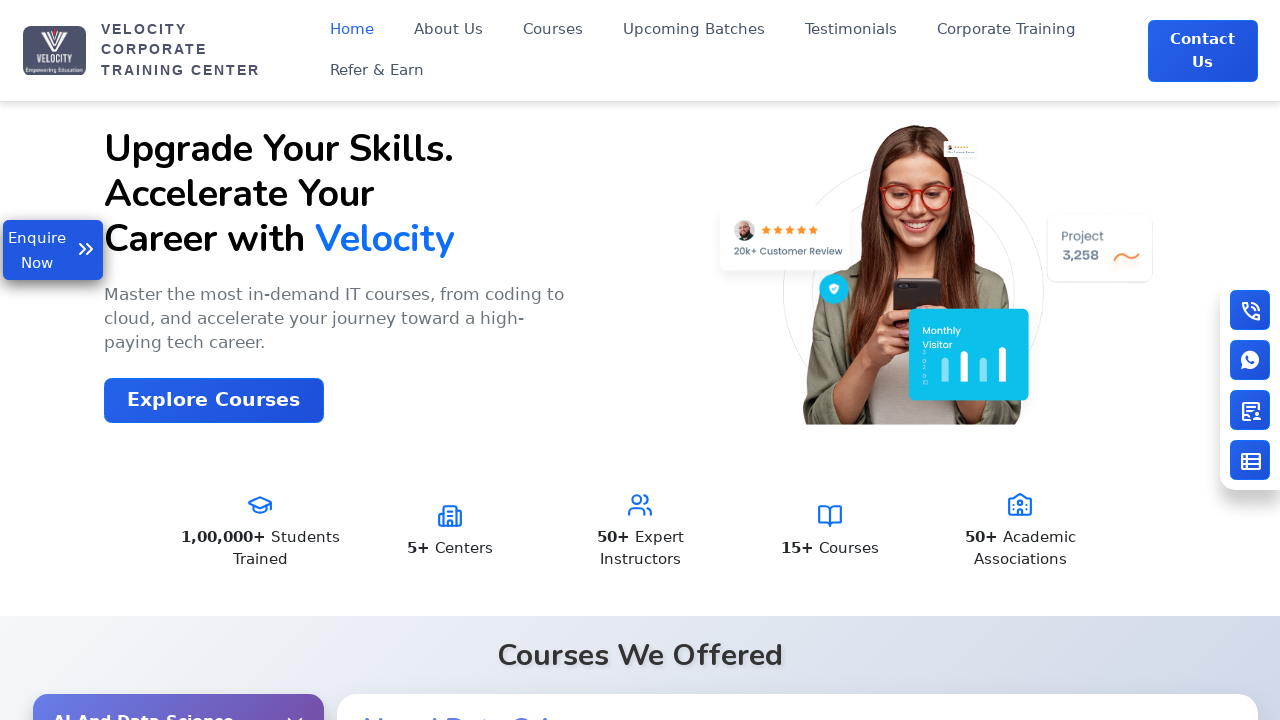